Tests Lorem Ipsum generation with -1 bytes, expecting default value

Starting URL: https://lipsum.com/

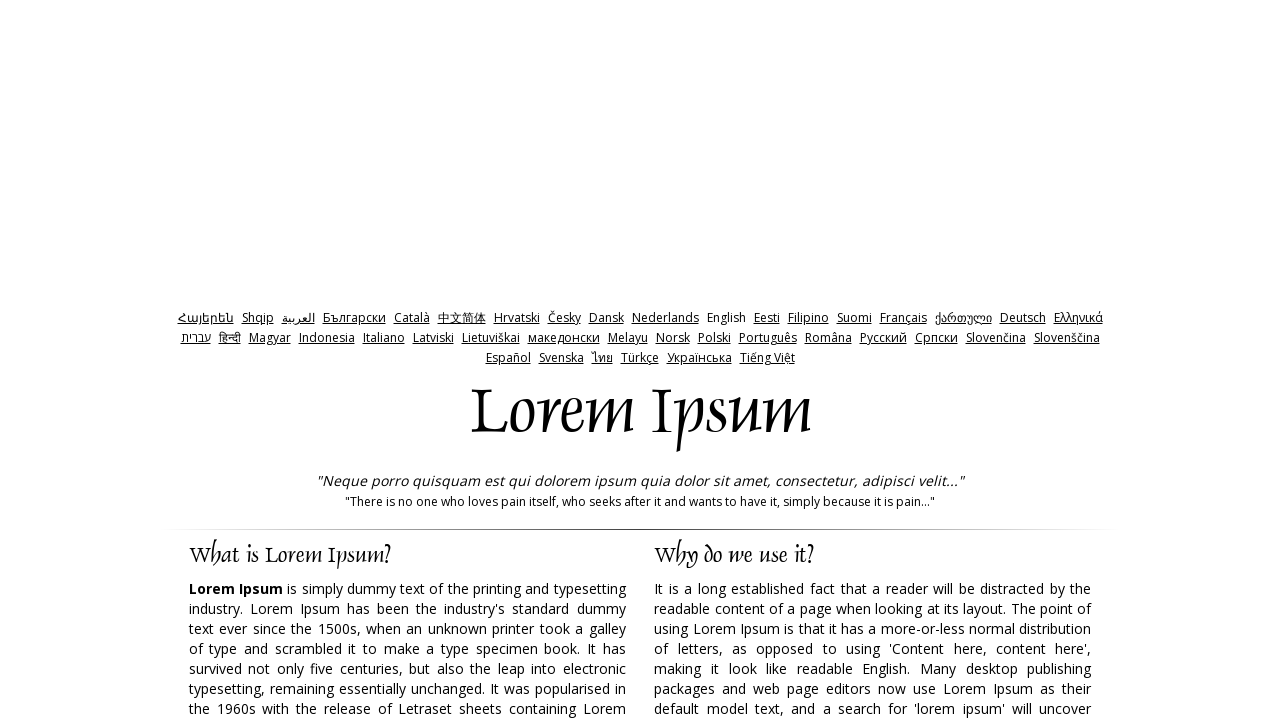

Cleared the amount input field on input[name='amount']
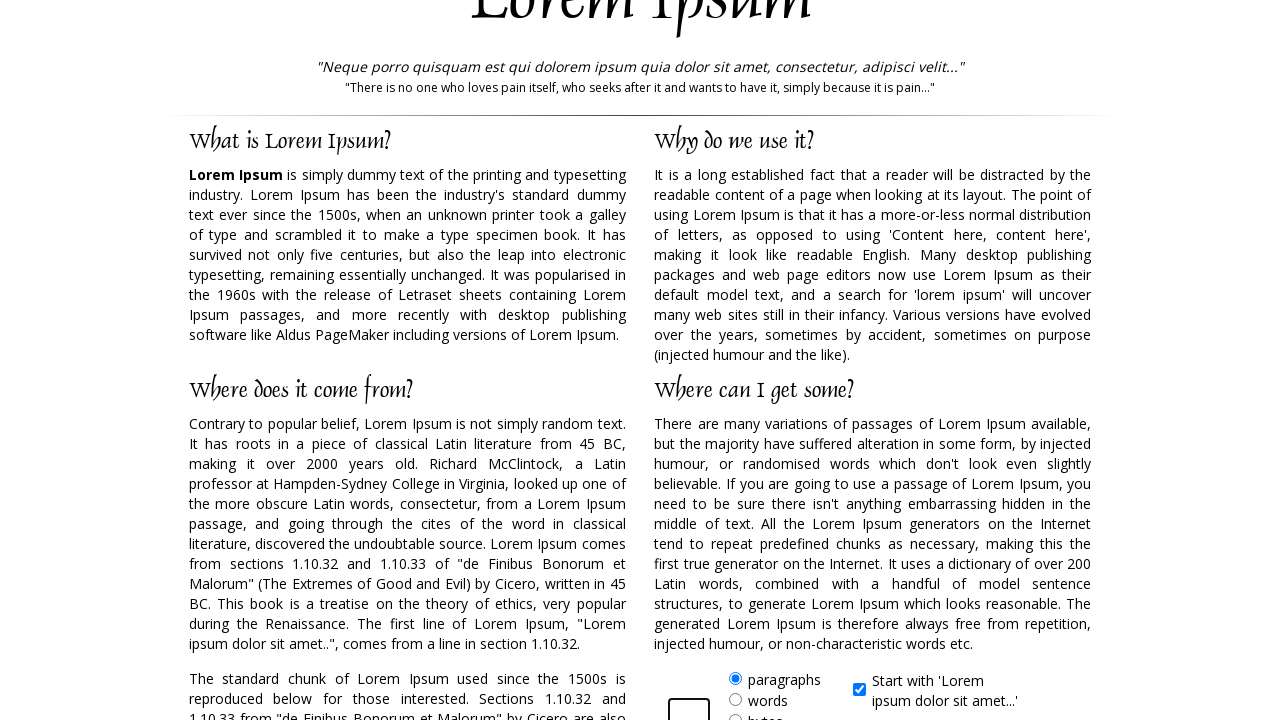

Clicked the 'bytes' unit label at (765, 711) on xpath=//form//label[@for='bytes']
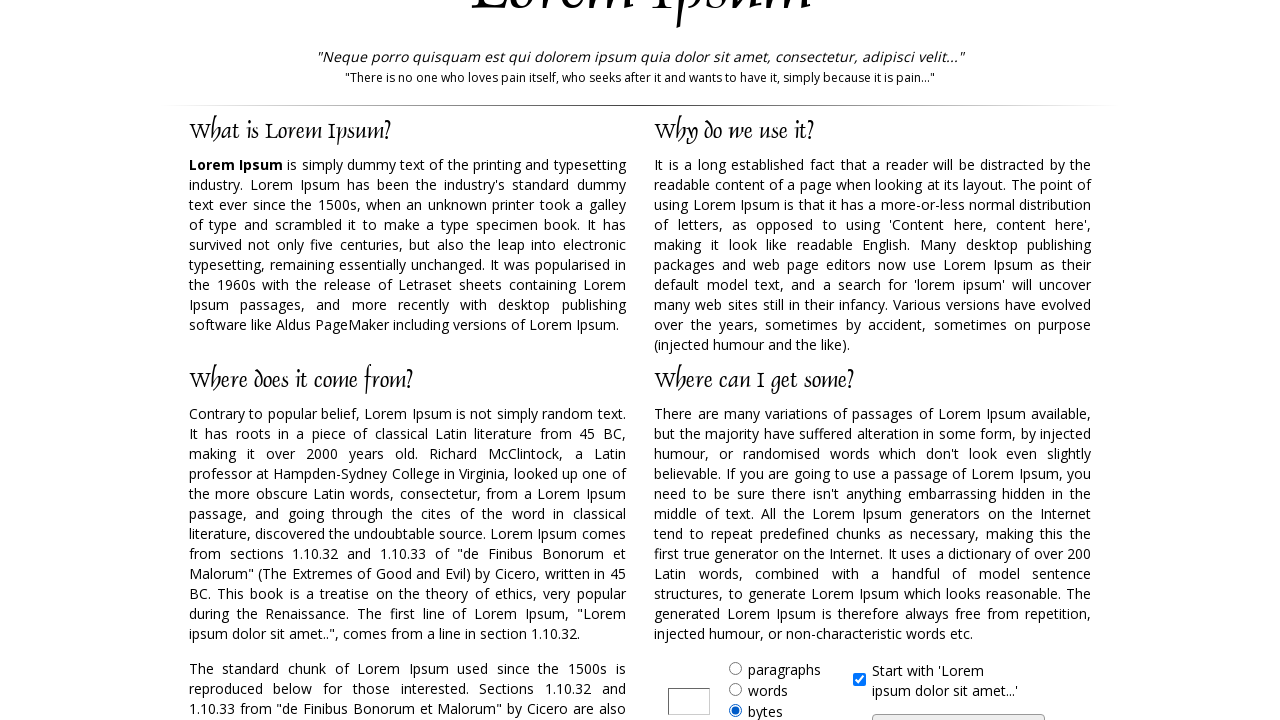

Filled amount input with '-1' on input[name='amount']
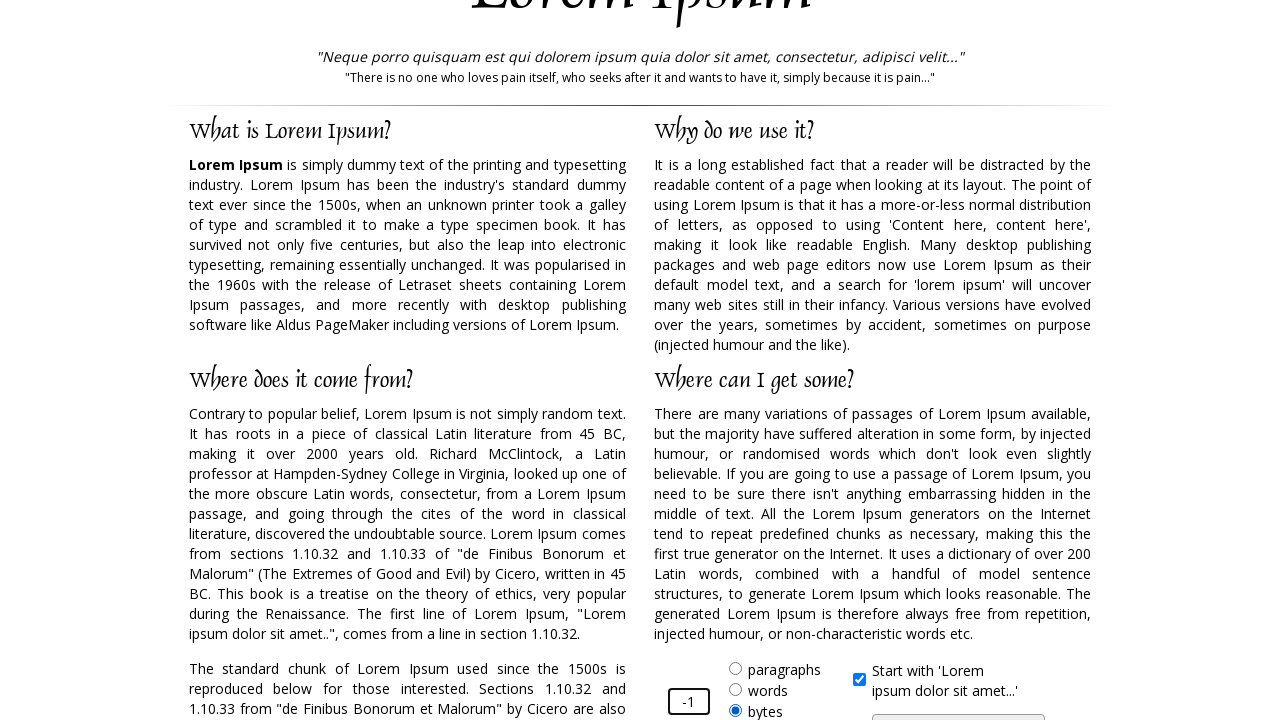

Clicked the generate button at (958, 707) on input#generate
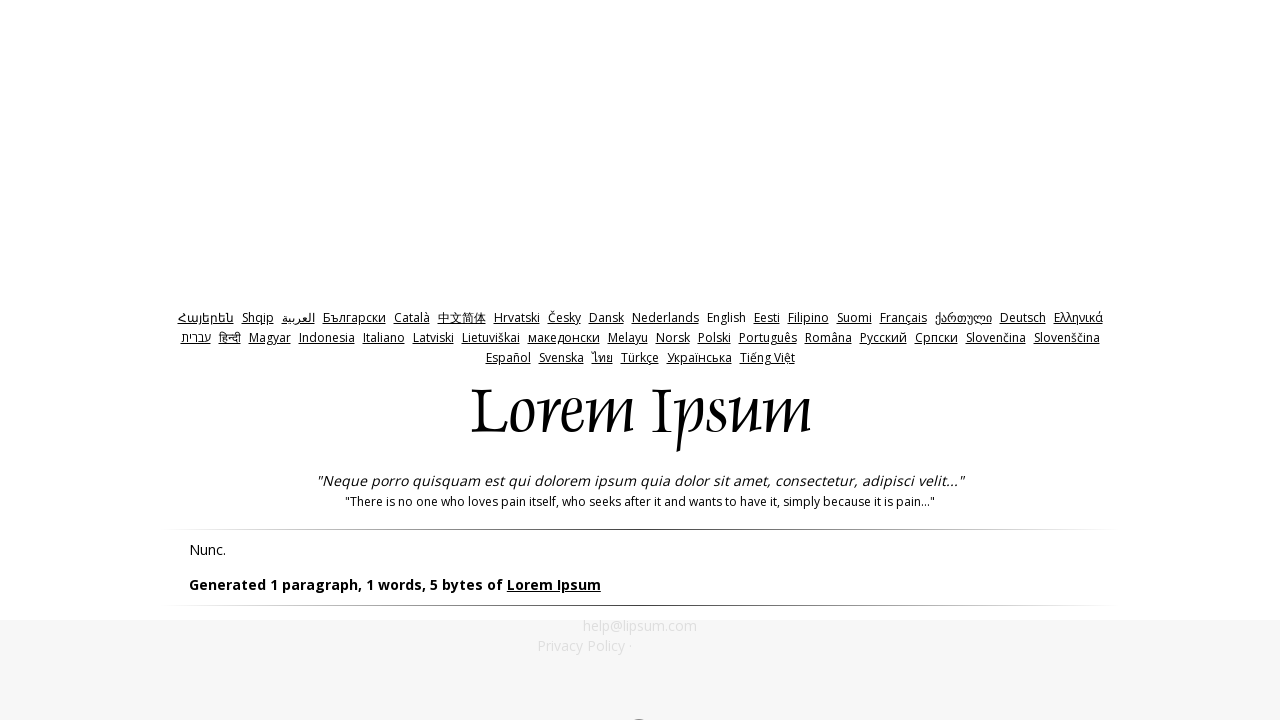

Generated result appeared (expected default value)
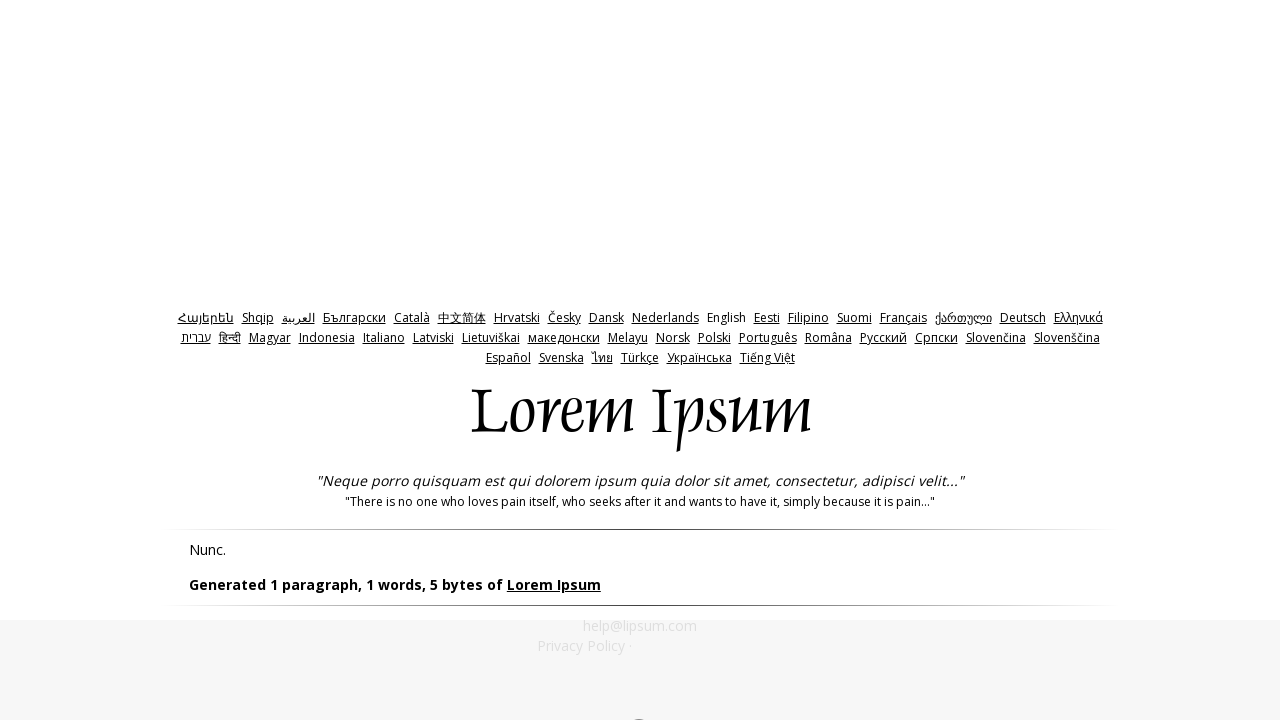

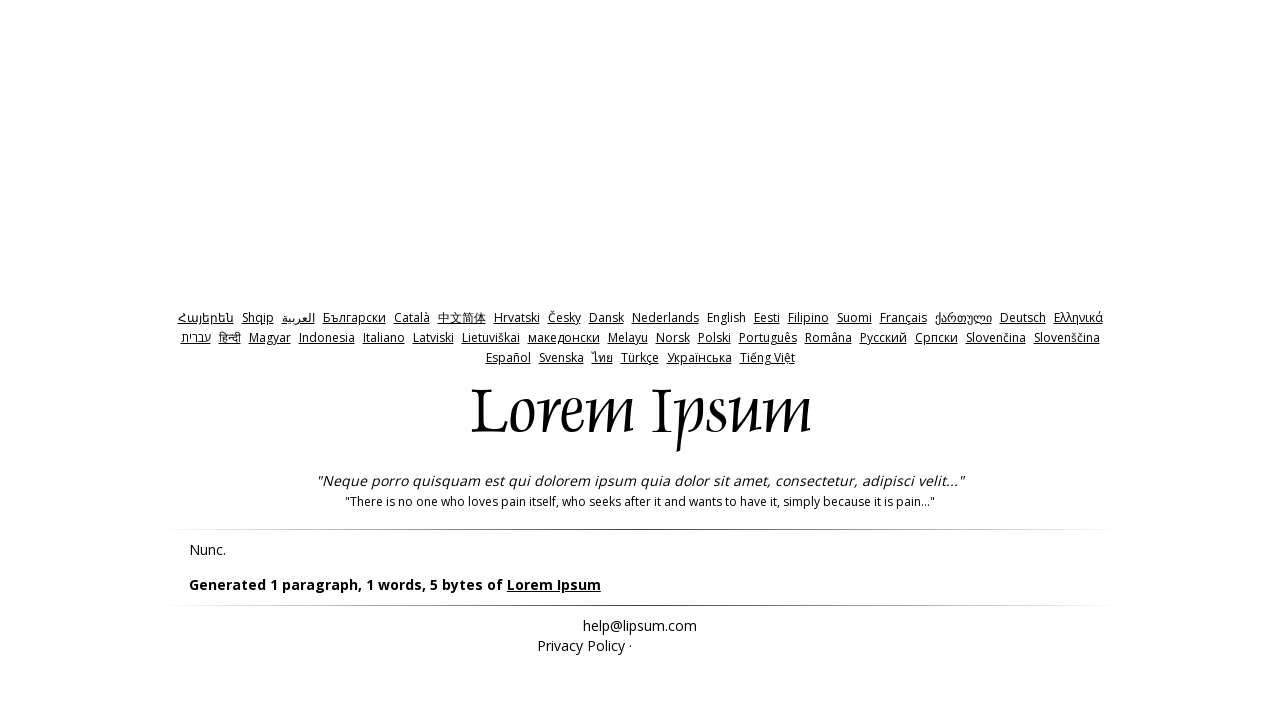